Tests iframe navigation and JavaScript alert handling by switching to an iframe, clicking a button that triggers an alert, accepting the alert, and then switching back to the parent frame.

Starting URL: https://www.w3schools.com/jsref/tryit.asp?filename=tryjsref_alert

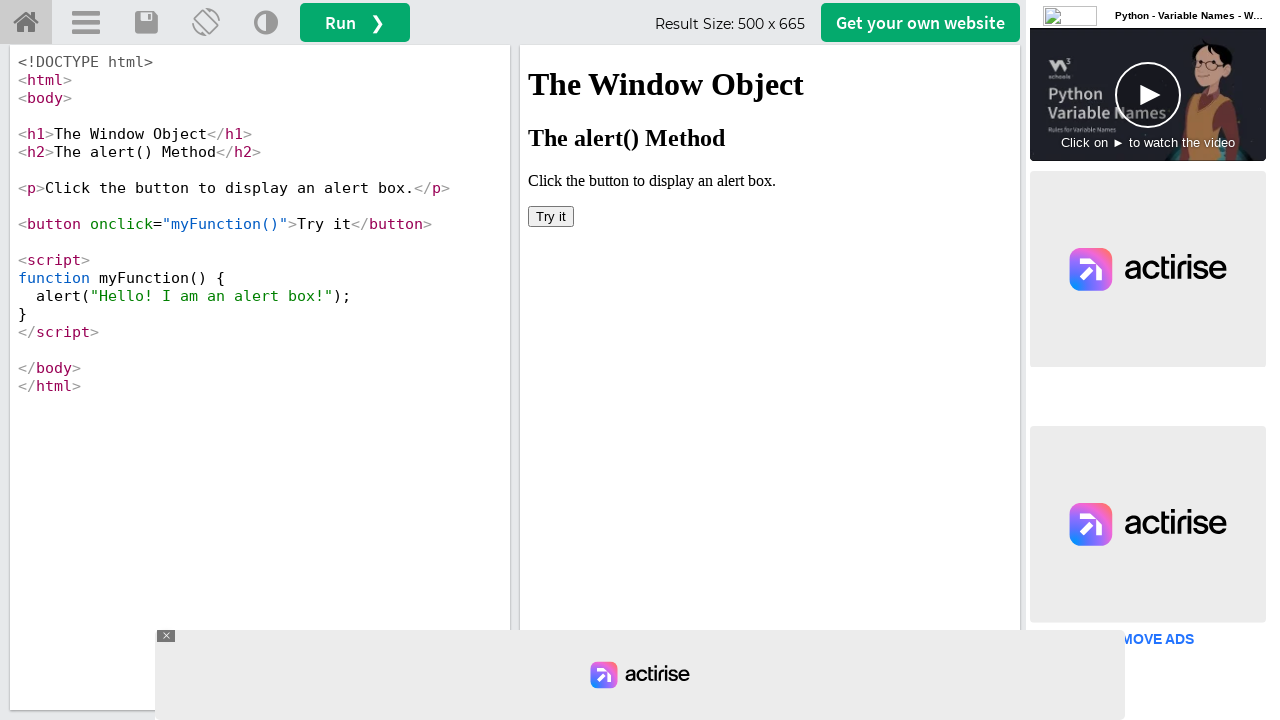

Waited for iframe #iframeResult to load
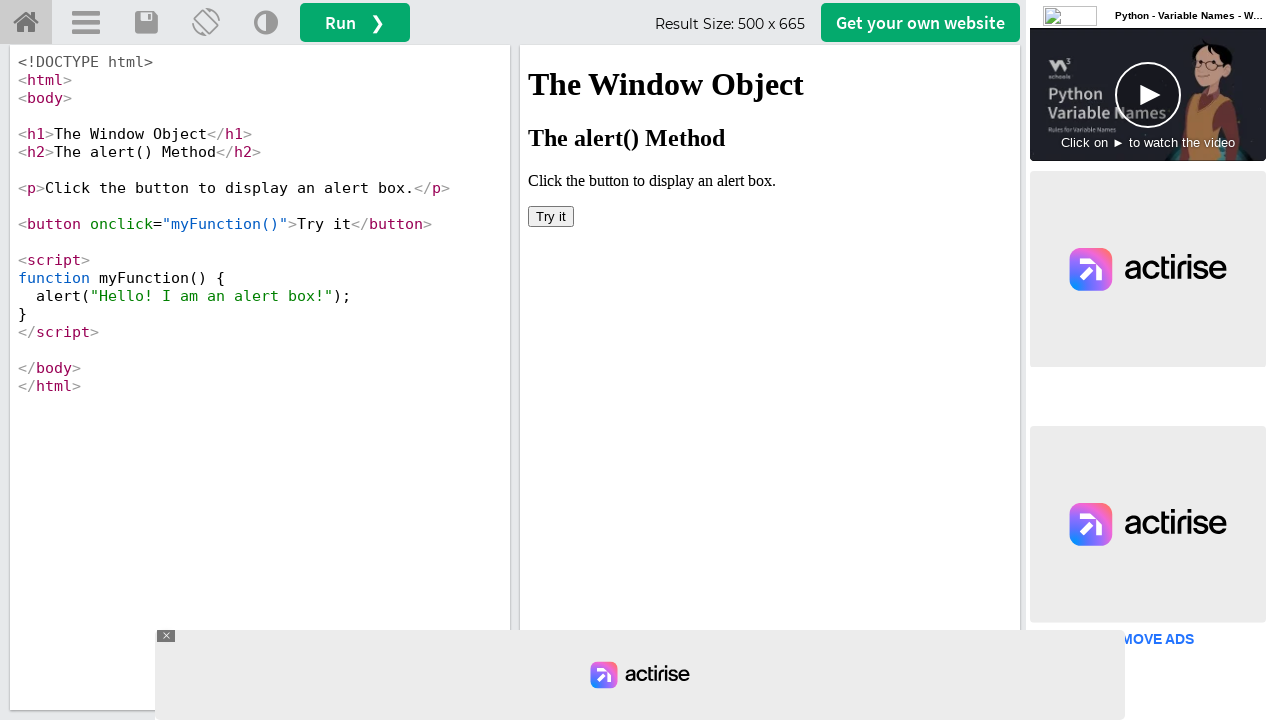

Located iframe #iframeResult
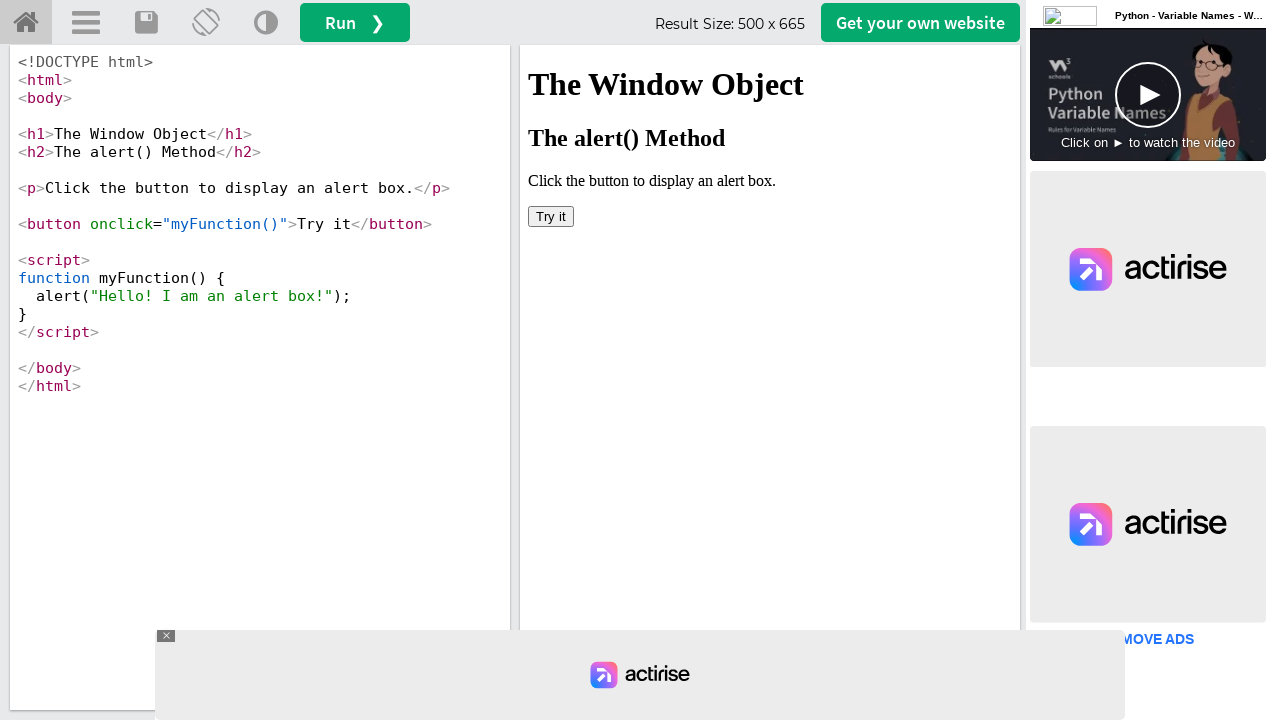

Set up dialog handler to accept alerts and capture text
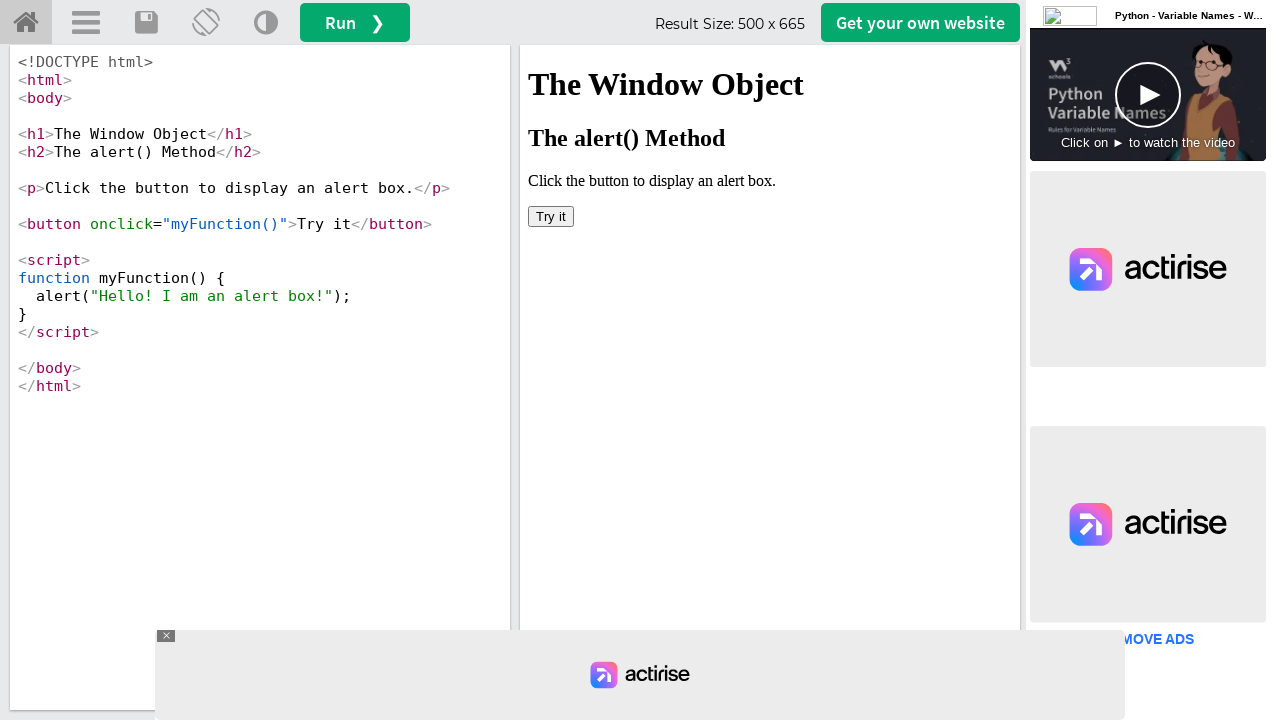

Clicked button inside iframe to trigger alert at (551, 216) on #iframeResult >> internal:control=enter-frame >> xpath=/html/body/button
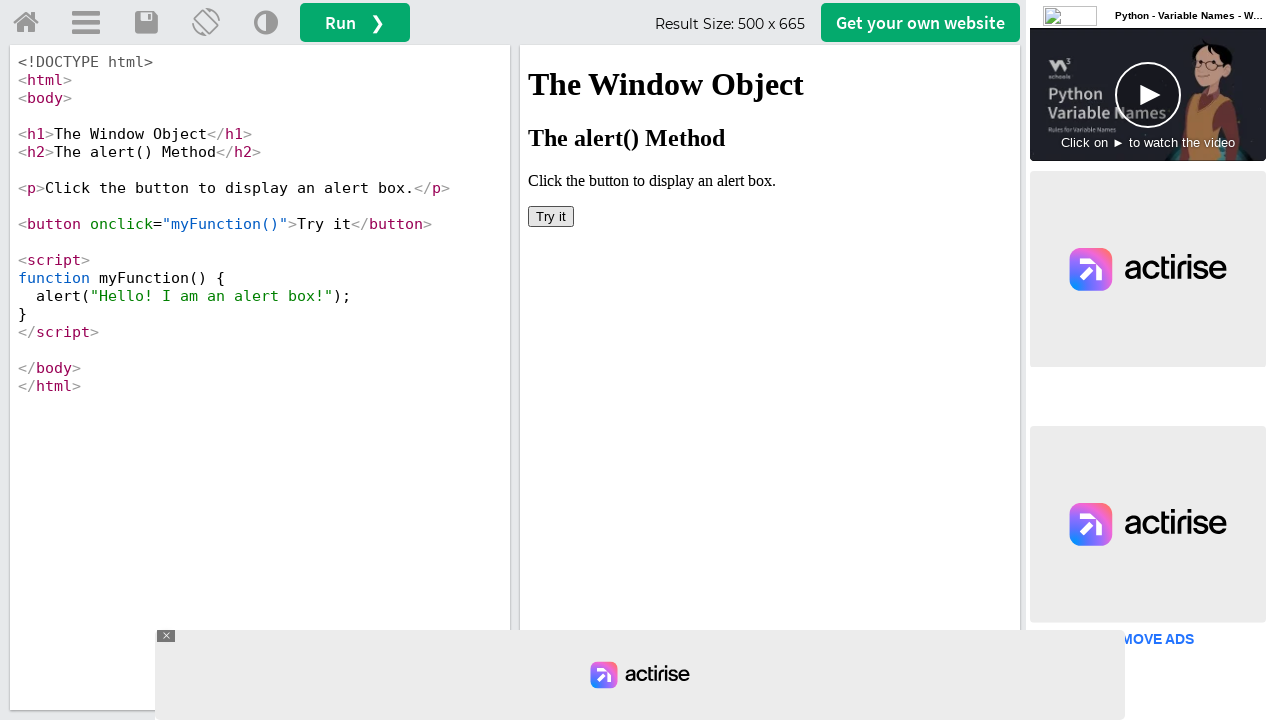

Waited 1000ms for alert to be processed
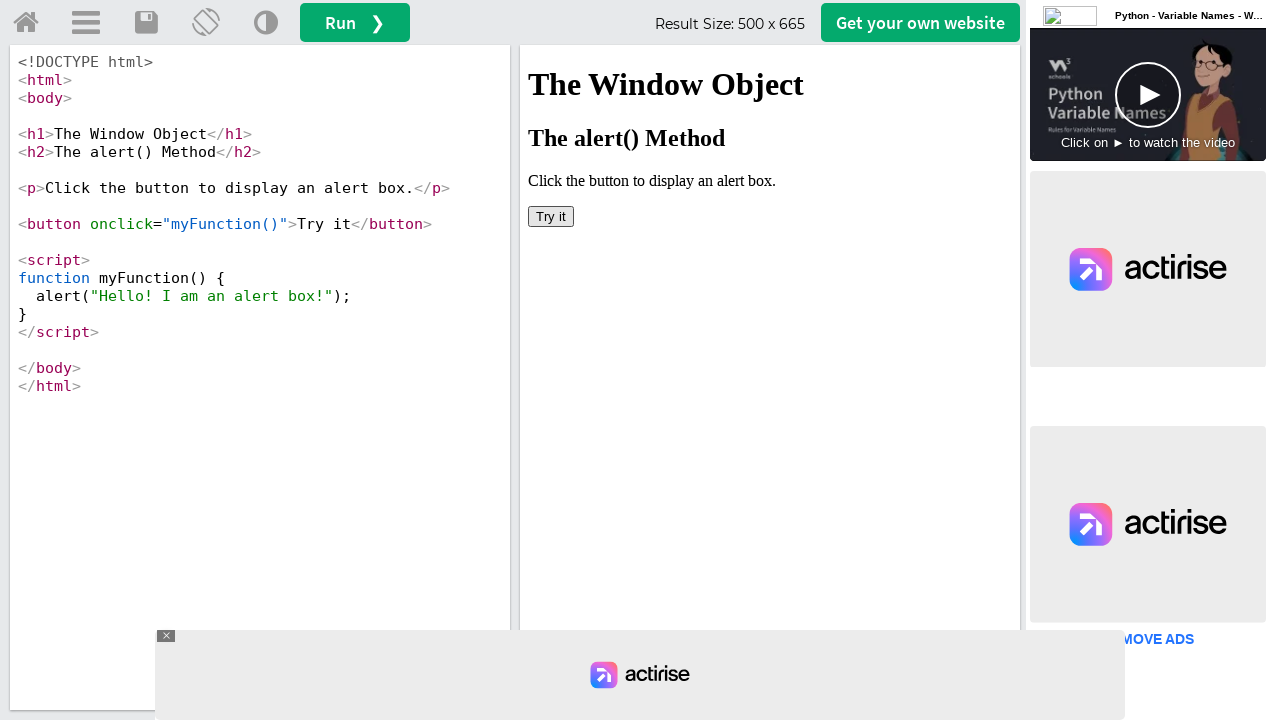

Retrieved page title from parent frame
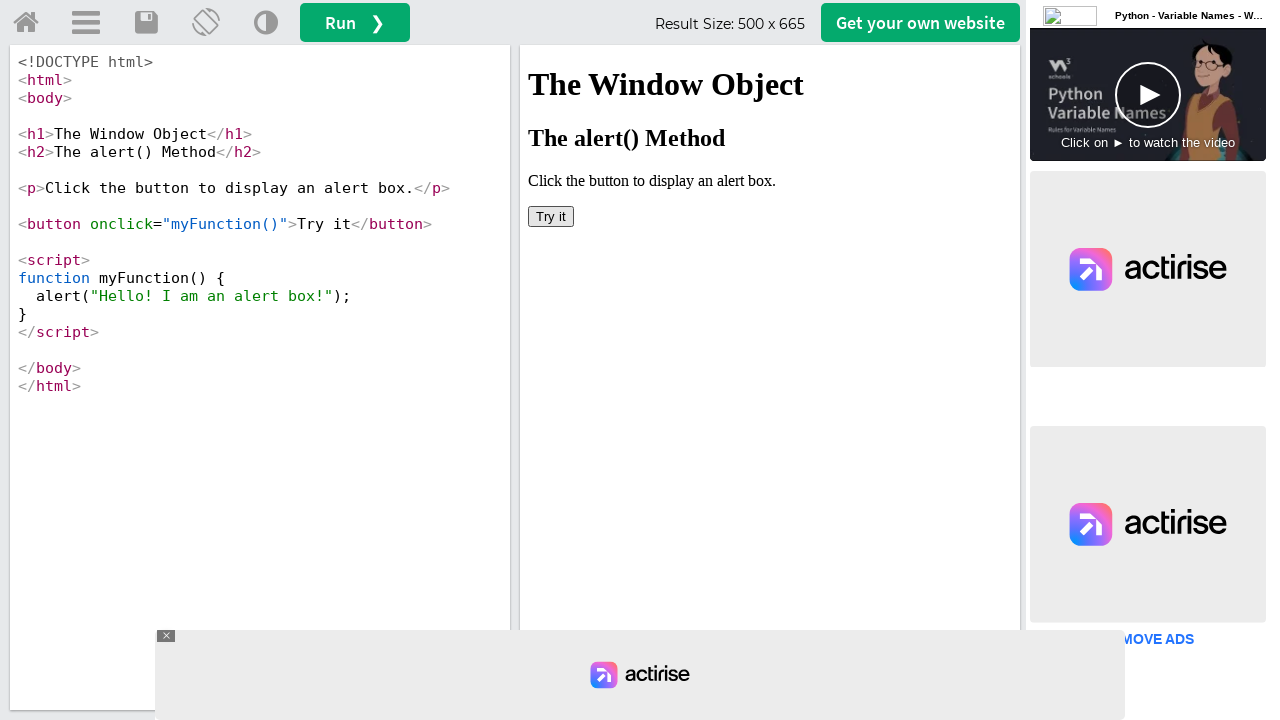

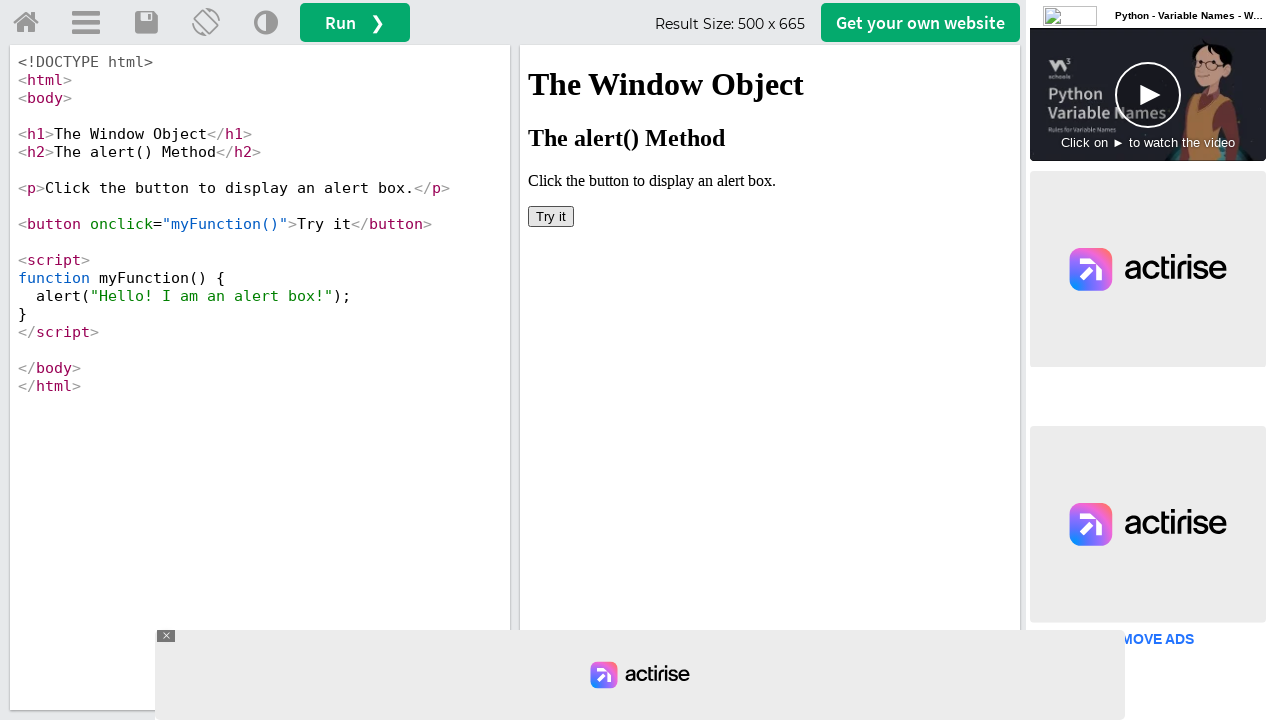